Tests window handling by navigating to the Selenium alerts demo page, scrolling to a link that opens a new page with an alert, getting the element's location, and performing a Ctrl+click action to open it in a new tab.

Starting URL: https://www.selenium.dev/selenium/web/alerts.html#

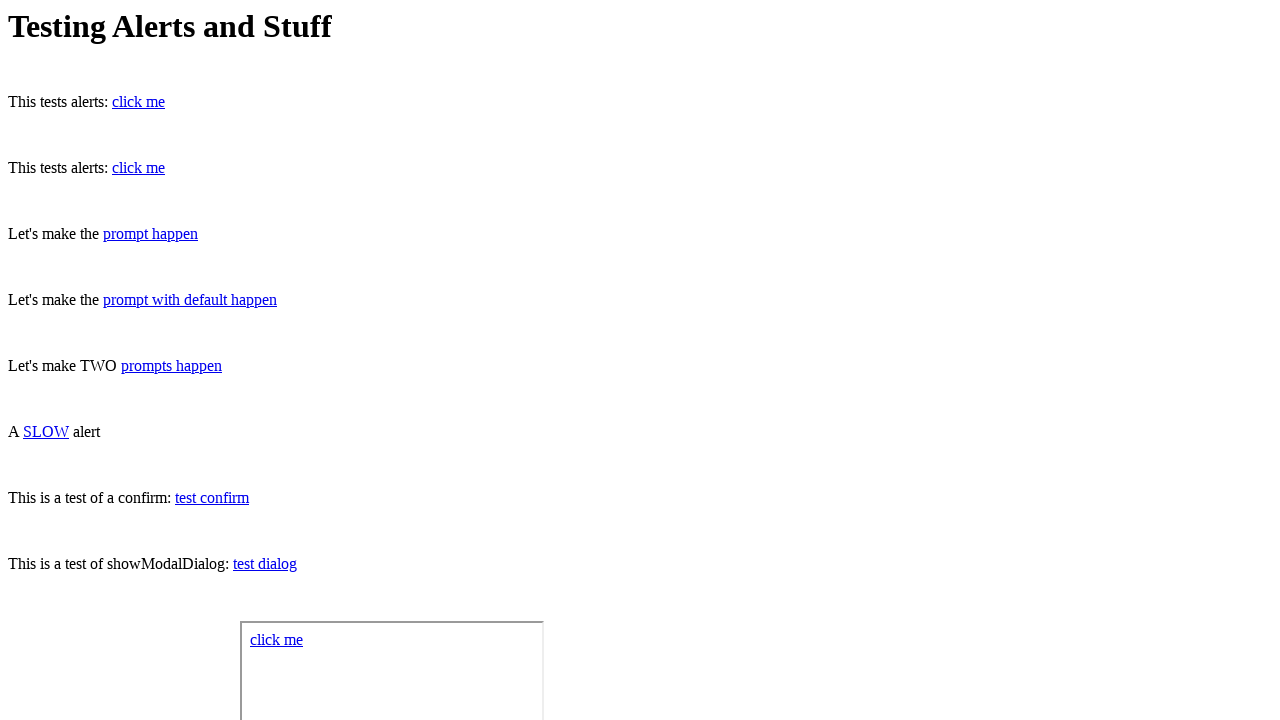

Located the link element that opens a new page with onload alert
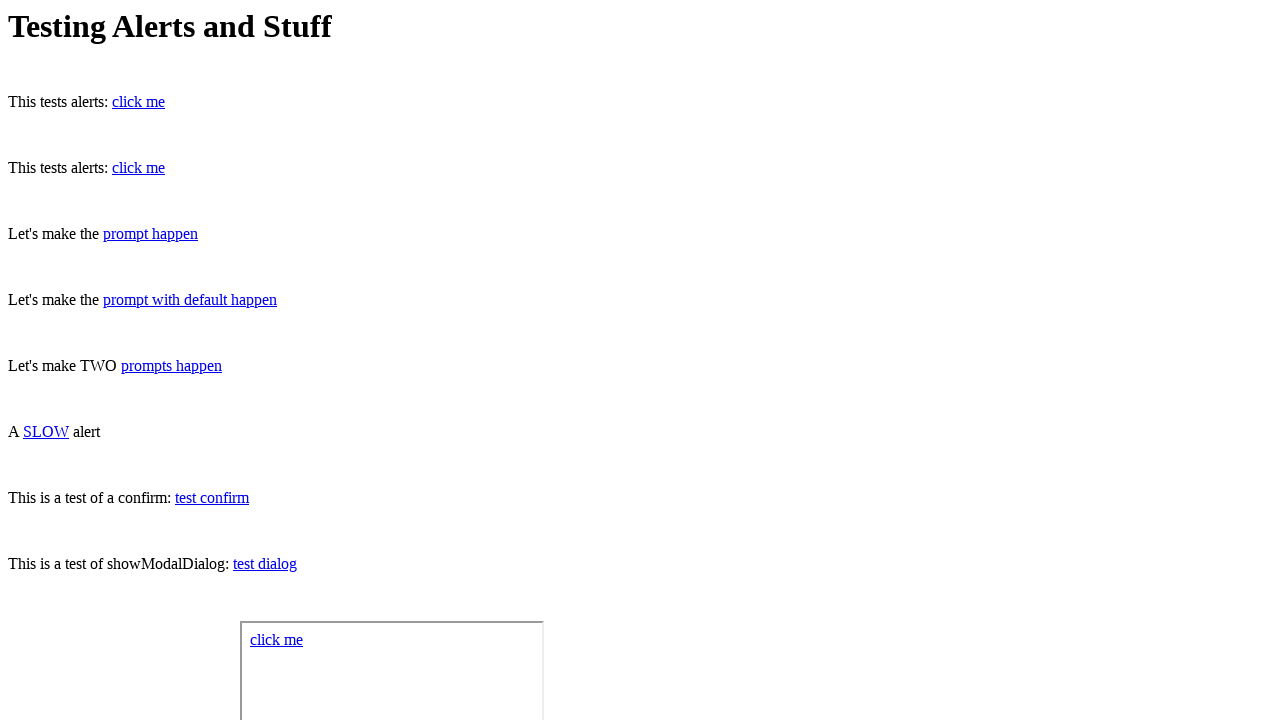

Scrolled the link into view
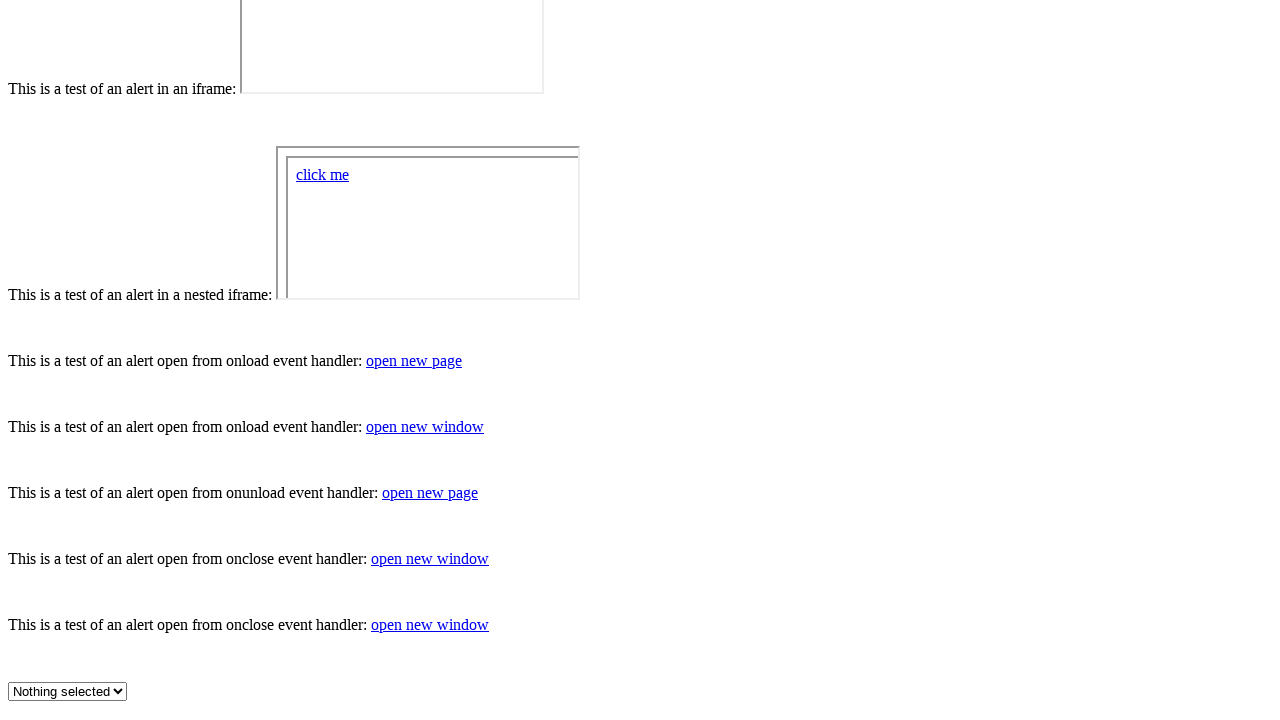

Retrieved the element's bounding box
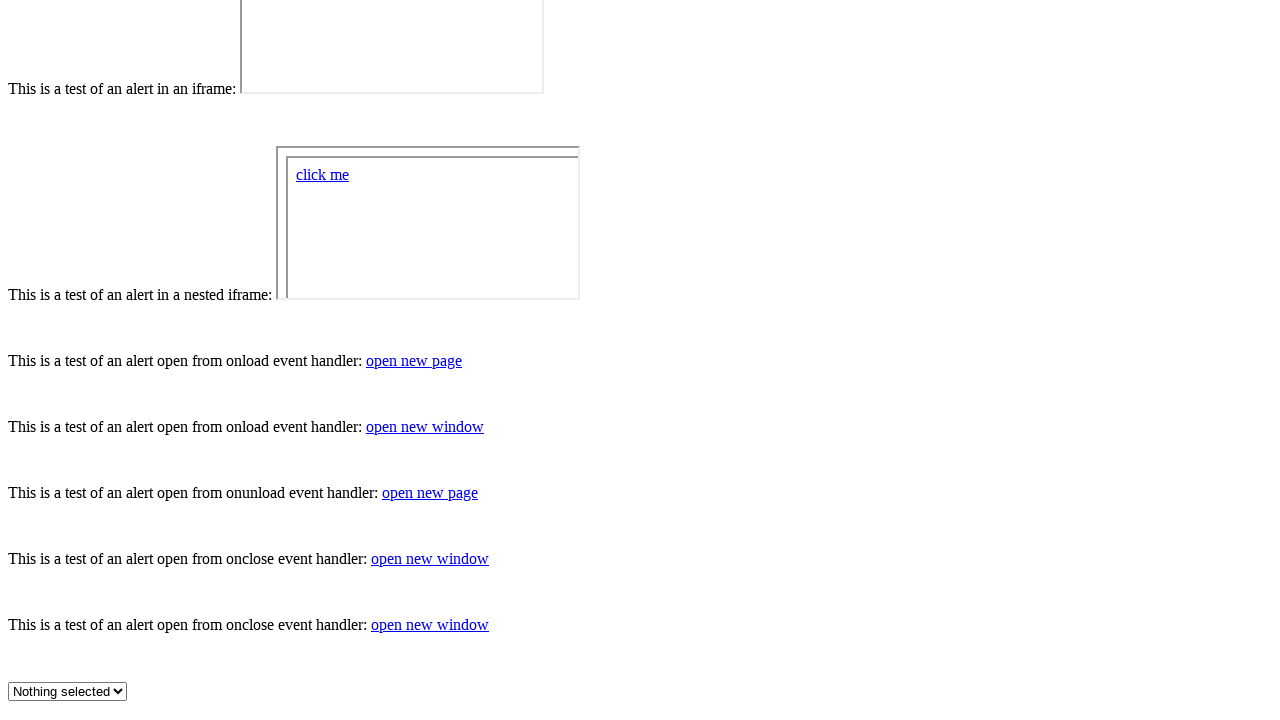

Printed element location - X: 366, Y: 352
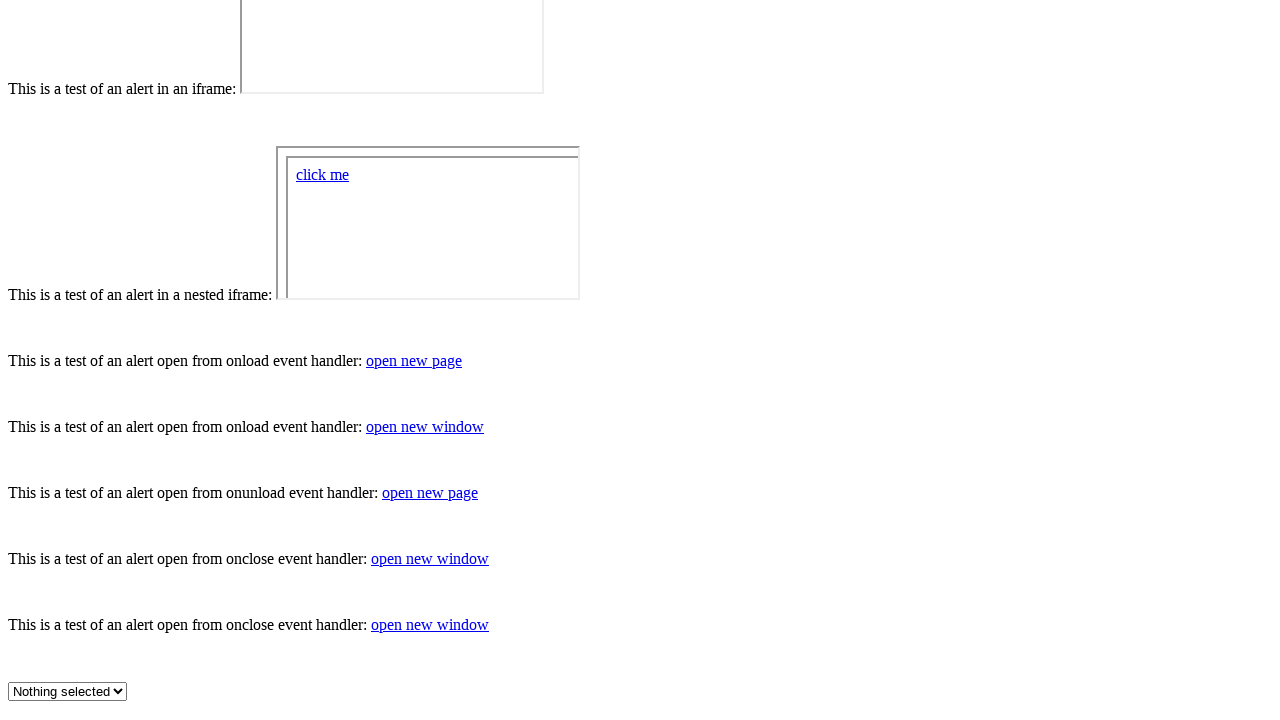

Performed Ctrl+click on the link to open in a new tab at (414, 360) on #open-page-with-onload-alert
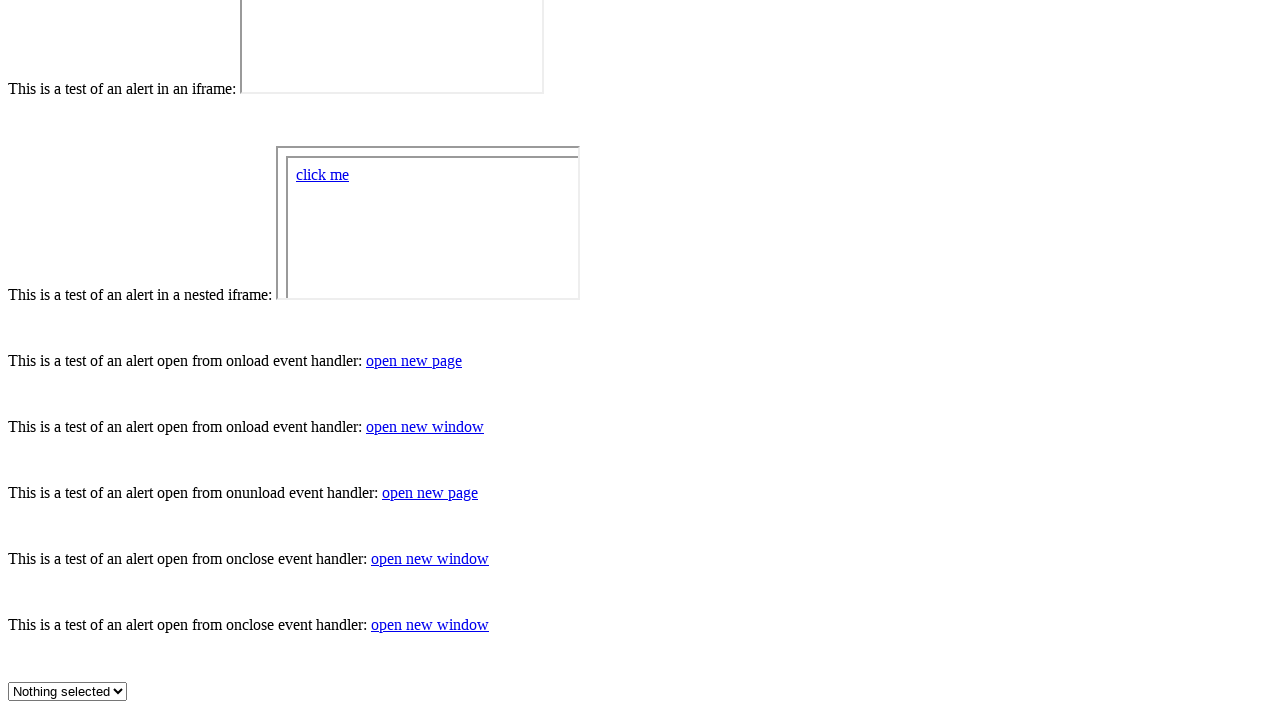

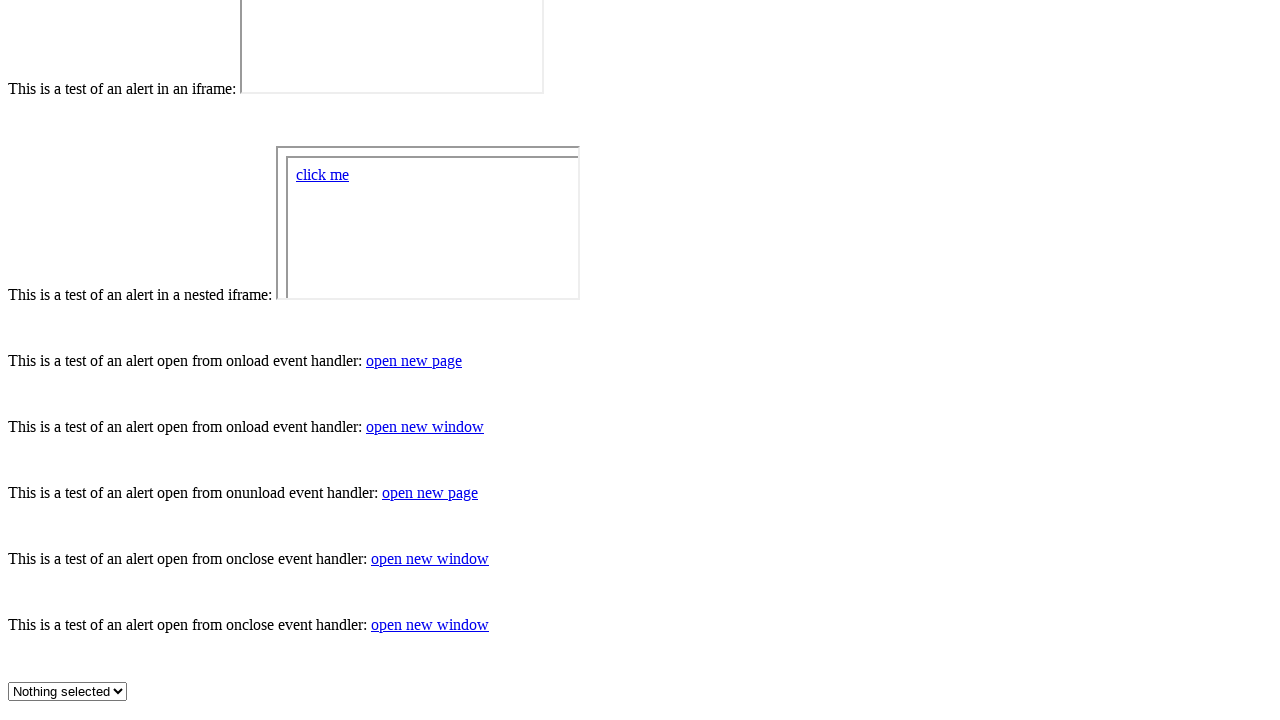